Tests drag and drop functionality within an iframe on jQueryUI demo page by dragging a draggable element onto a droppable target

Starting URL: https://jqueryui.com/droppable/

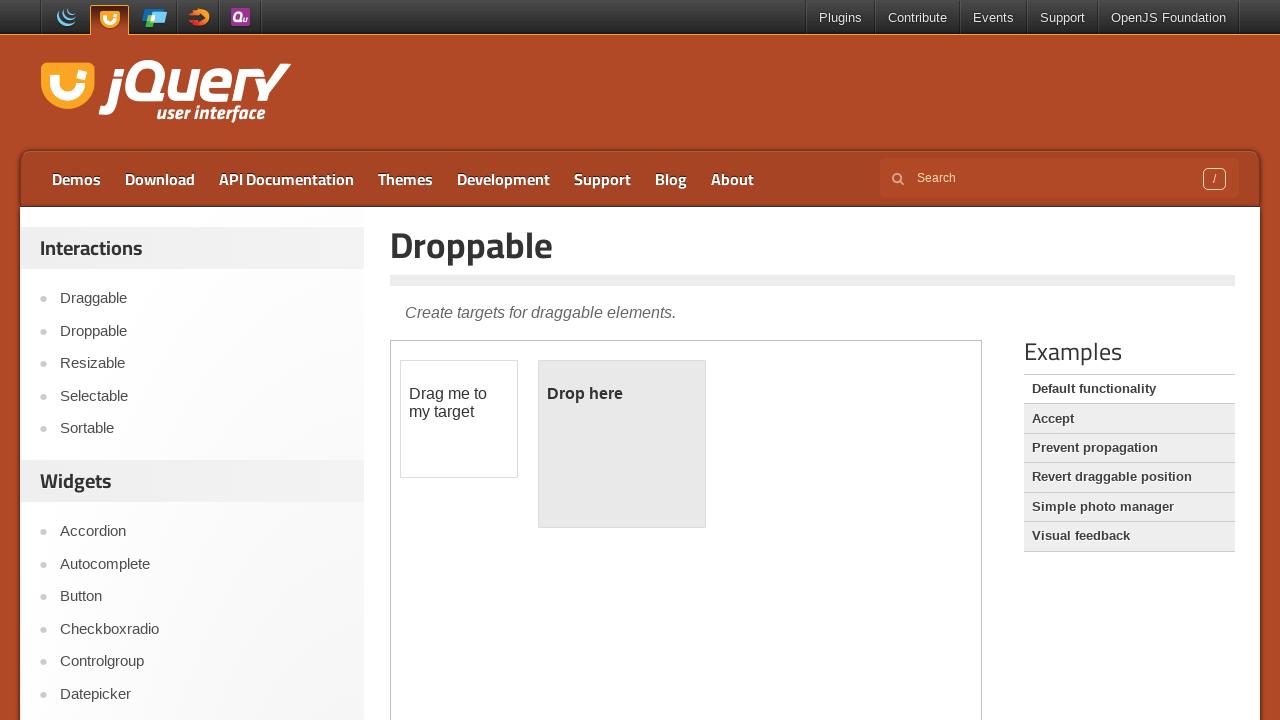

Located iframe with demo-frame class
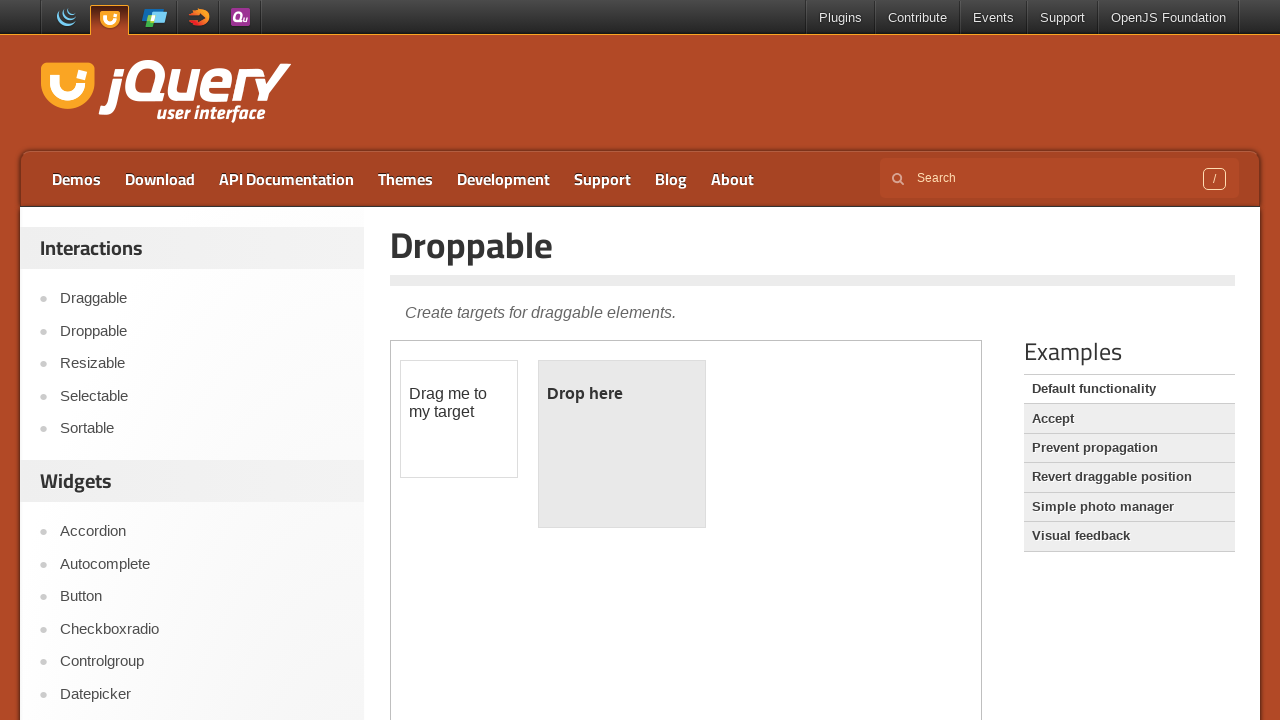

Located draggable element within iframe
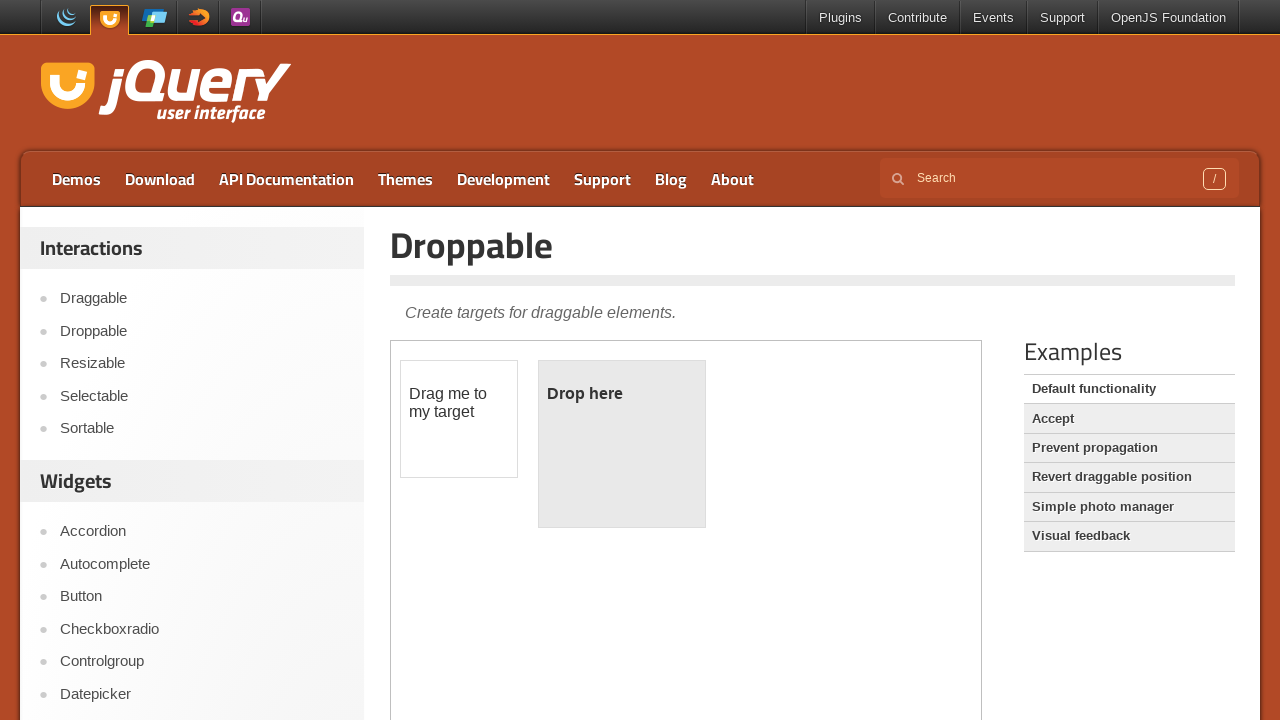

Located droppable element within iframe
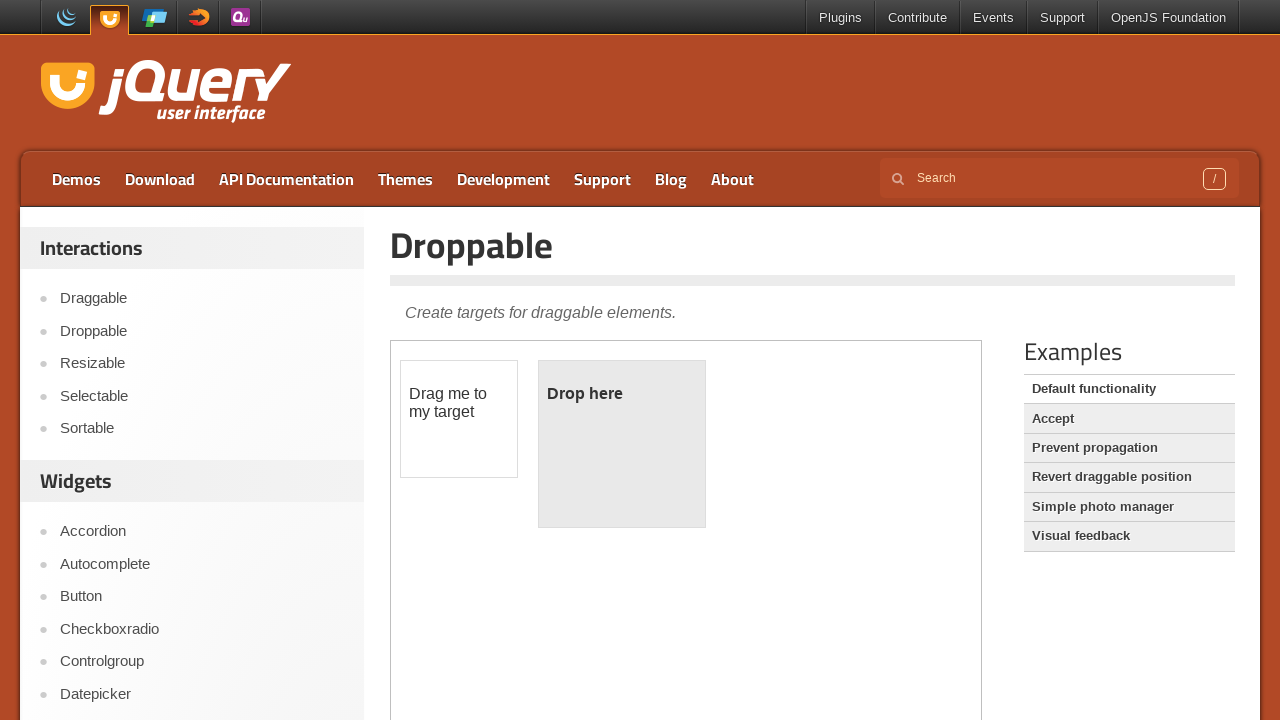

Dragged draggable element onto droppable target at (622, 444)
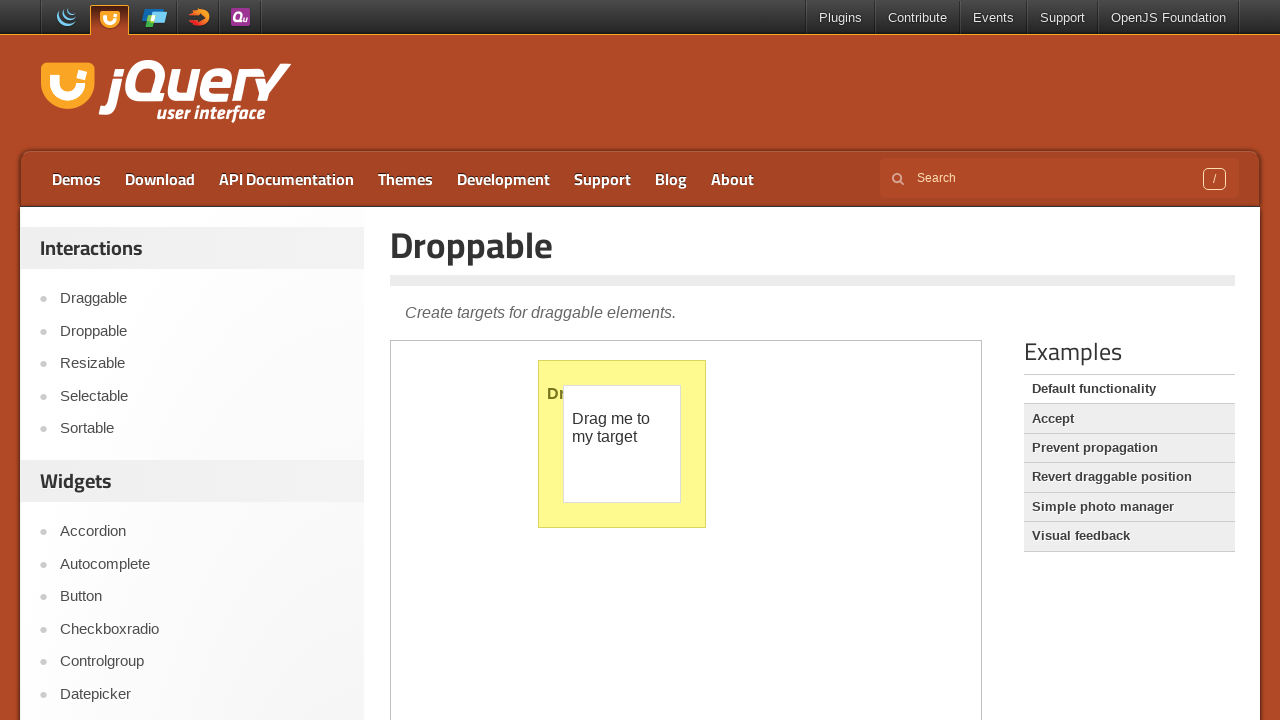

Page title element loaded on main content
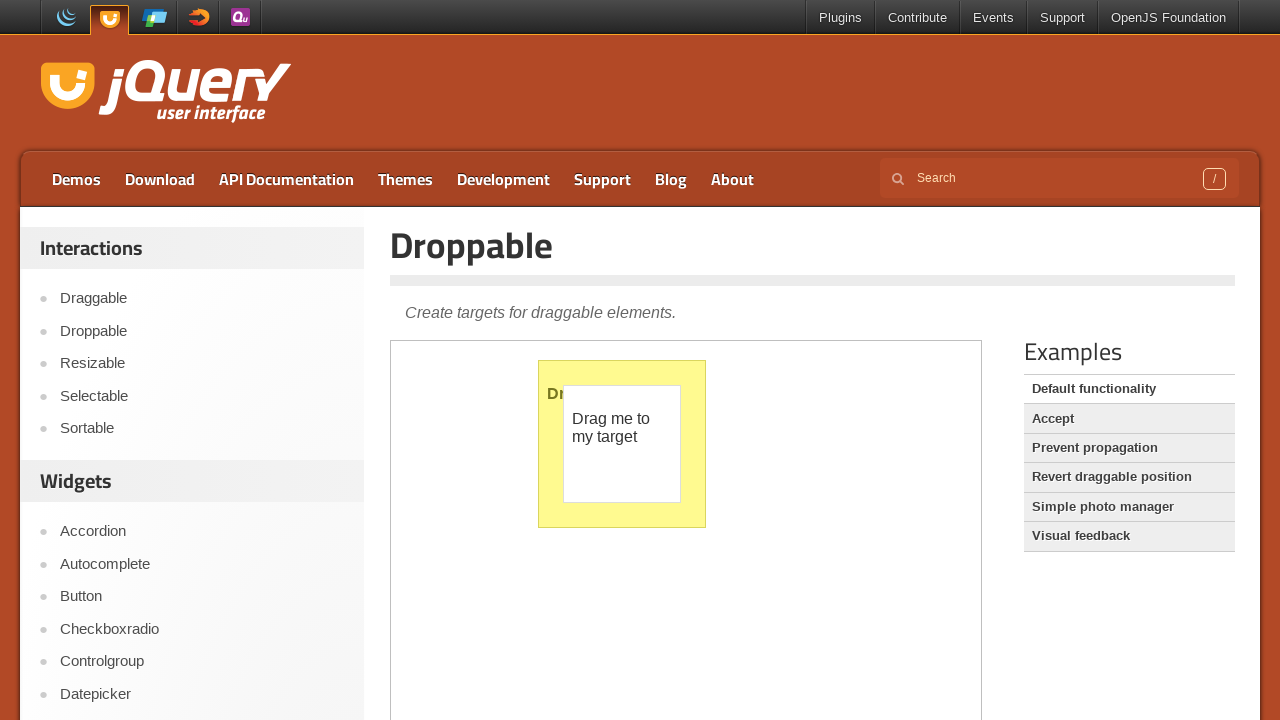

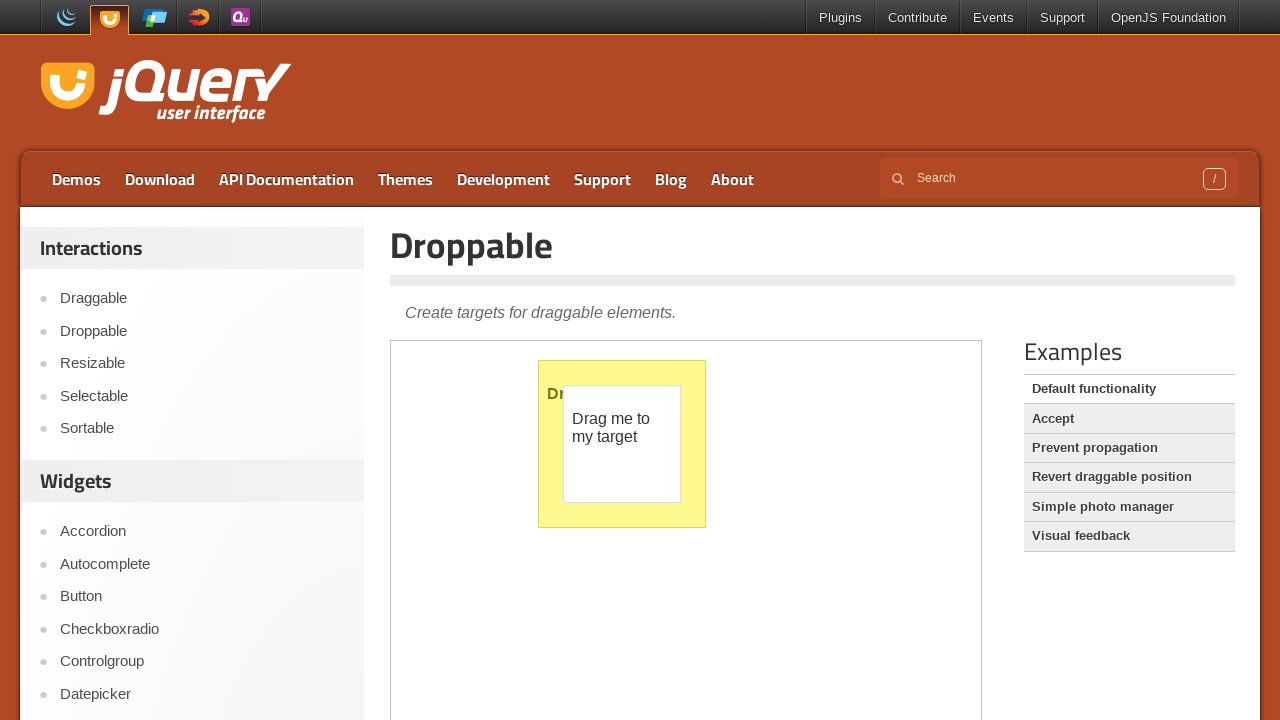